Tests drag and drop functionality by navigating to the Drag and Drop page and dragging column A to column B position

Starting URL: https://the-internet.herokuapp.com/

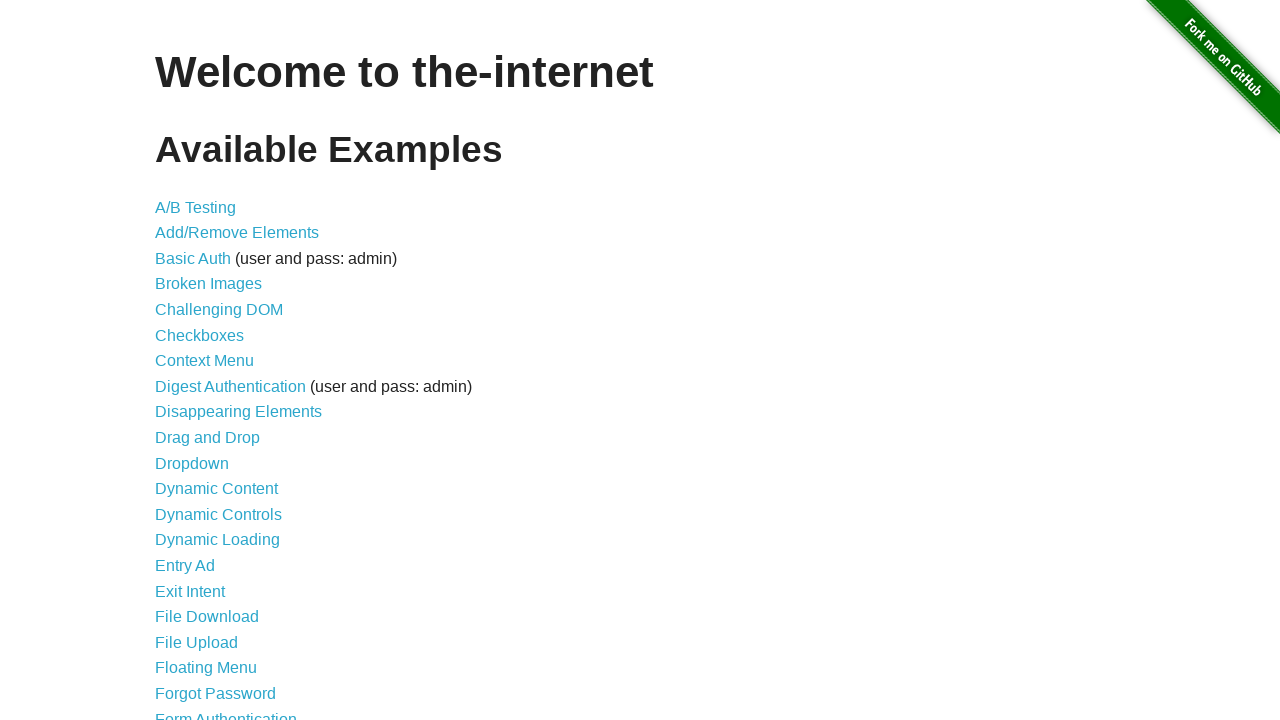

Clicked on 'Drag and Drop' link to navigate to the test page at (208, 438) on a:has-text("Drag and Drop")
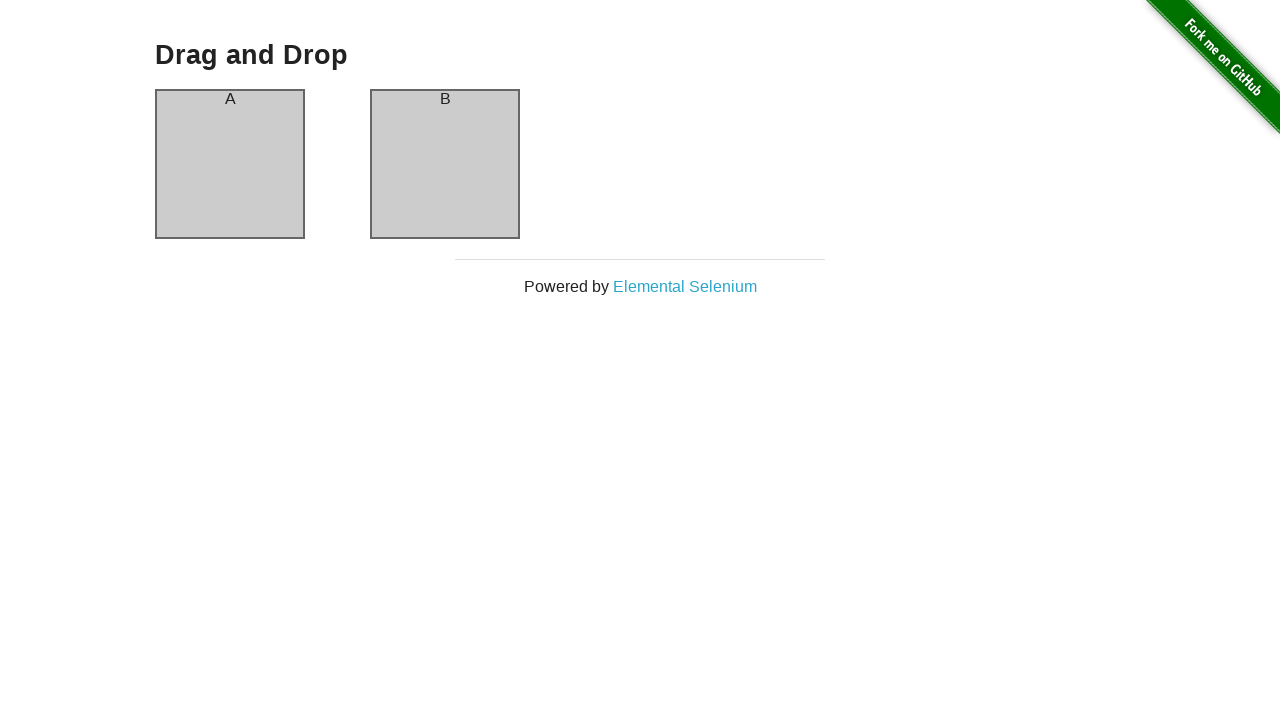

Dragged column A to column B position at (445, 164)
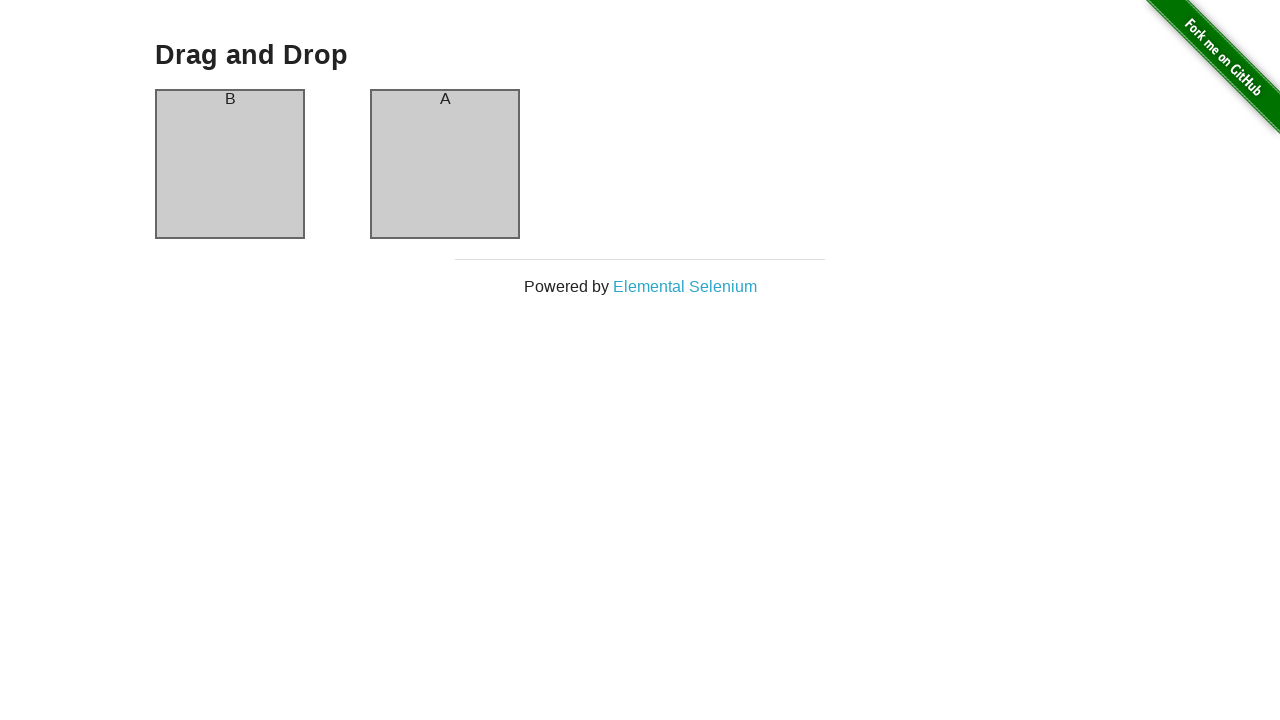

Verified that column A header now shows 'B', confirming successful drag and drop
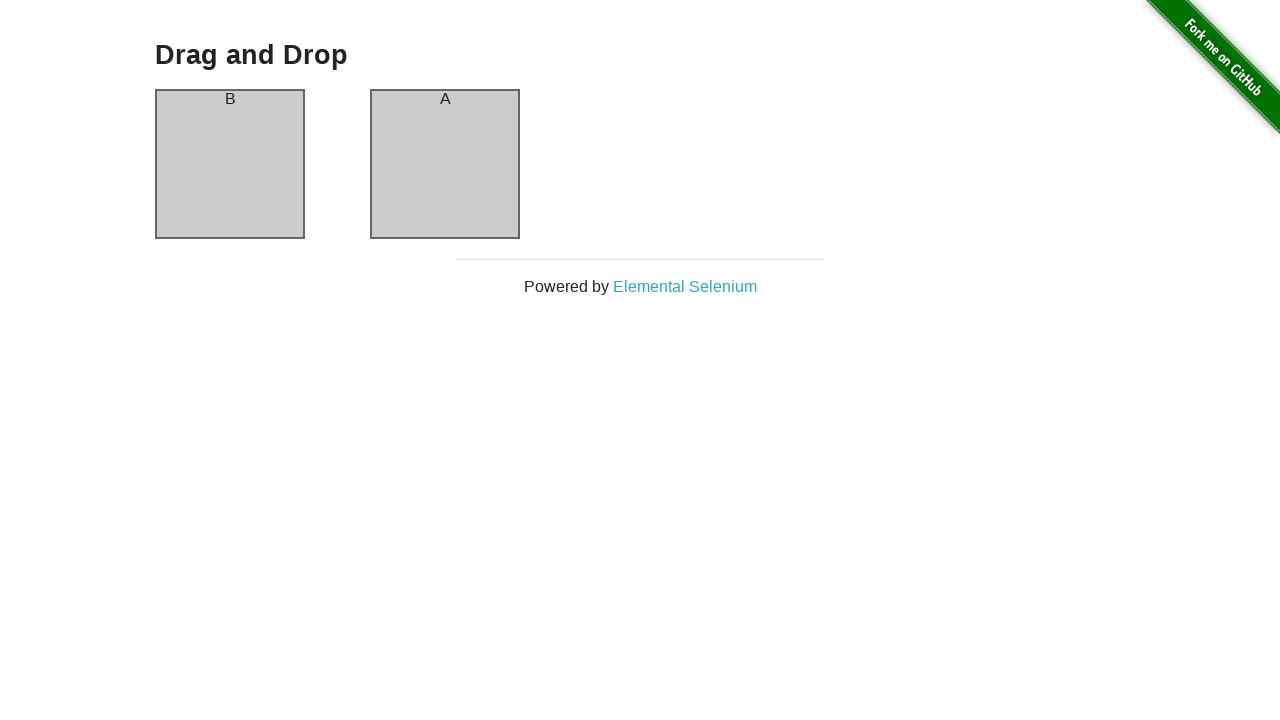

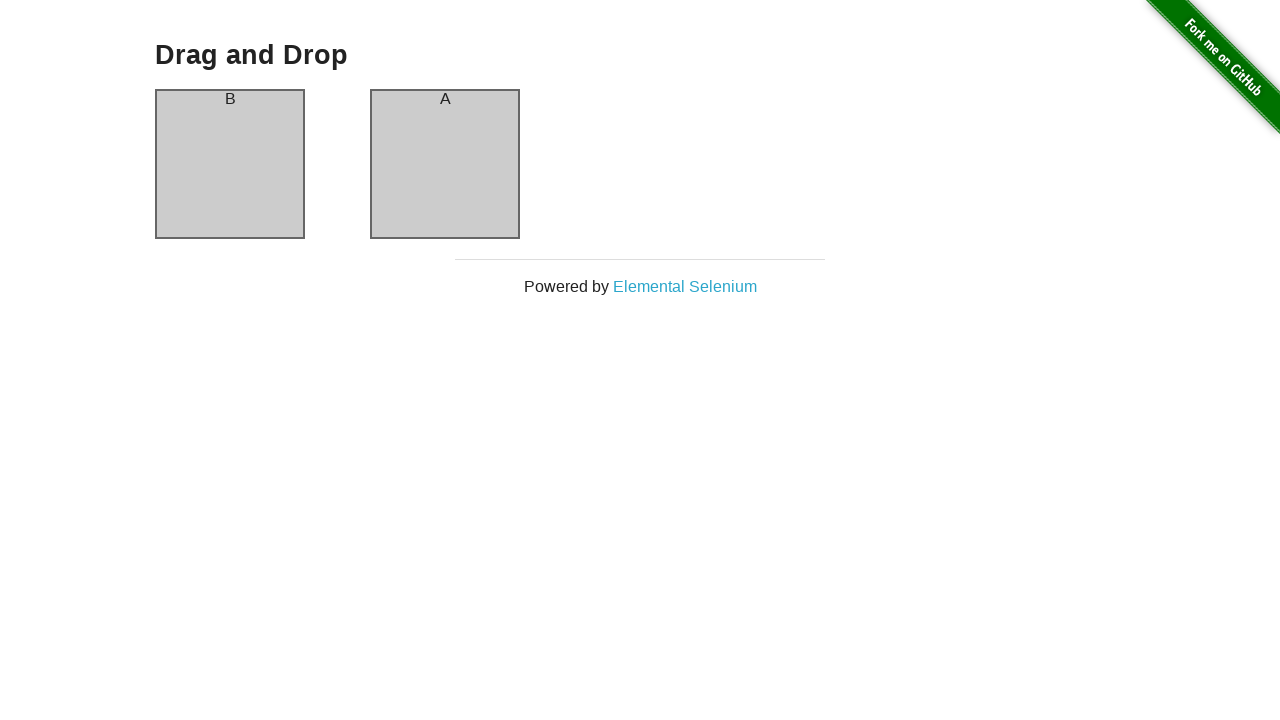